Navigates to the horizontal slider page and verifies the header is displayed

Starting URL: http://the-internet.herokuapp.com

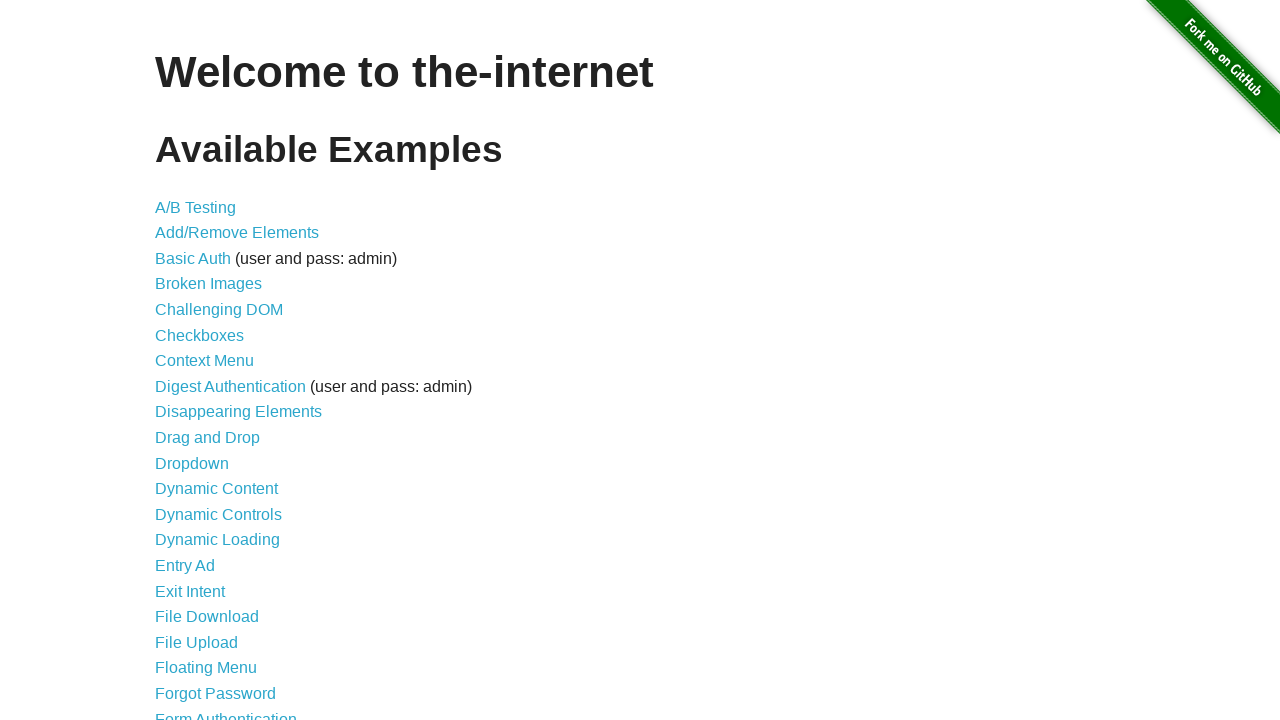

Navigated to the-internet.herokuapp.com home page
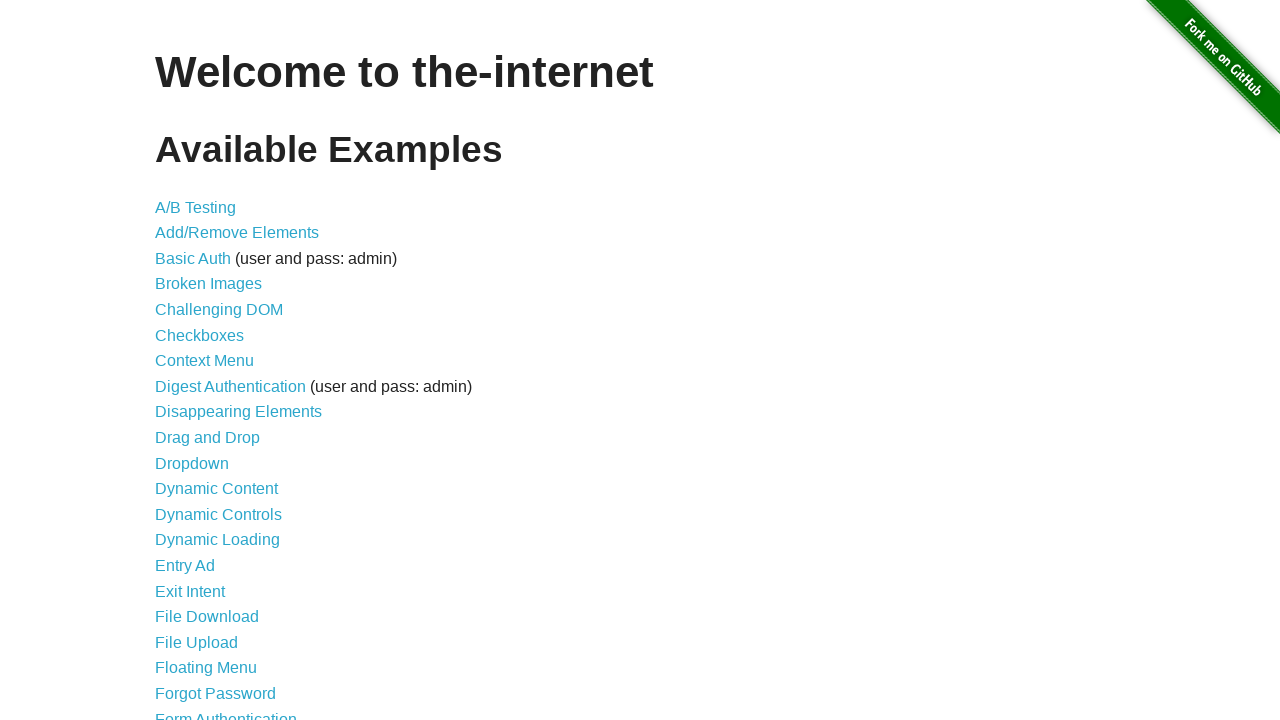

Clicked on horizontal slider link at (214, 361) on xpath=//*[@id='content']/ul/li[24]/a
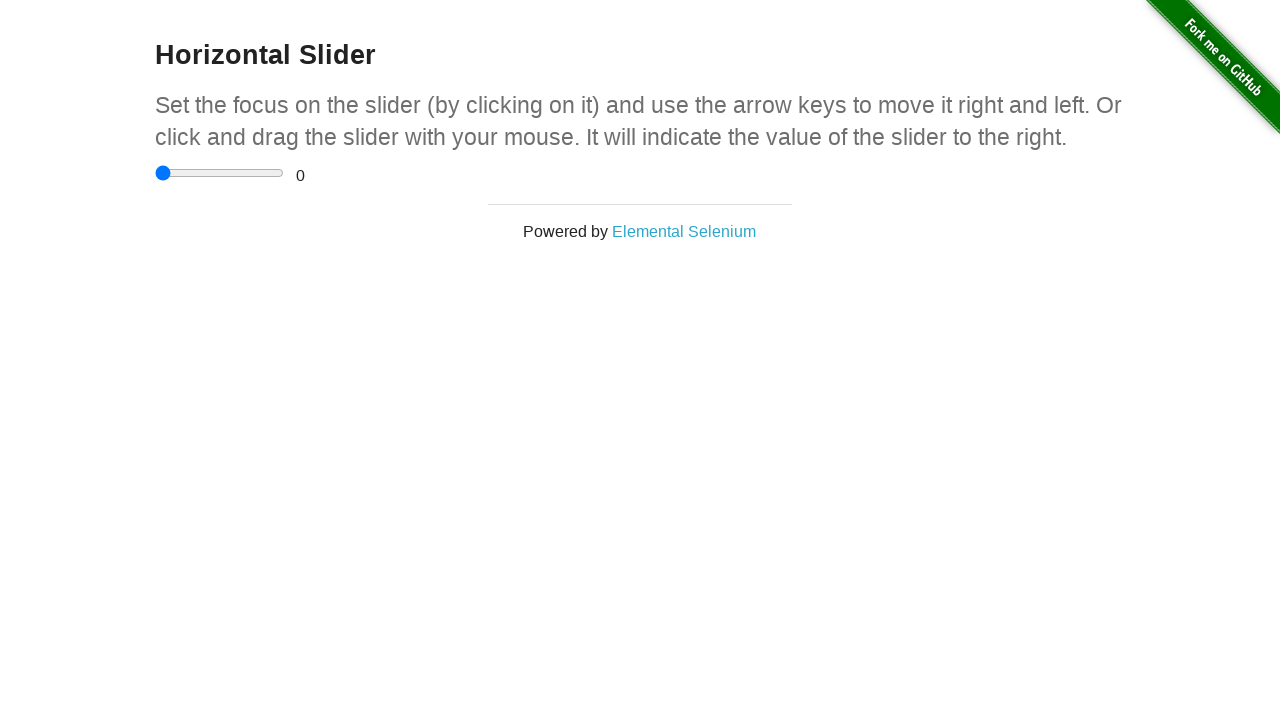

Horizontal slider page header is displayed and loaded
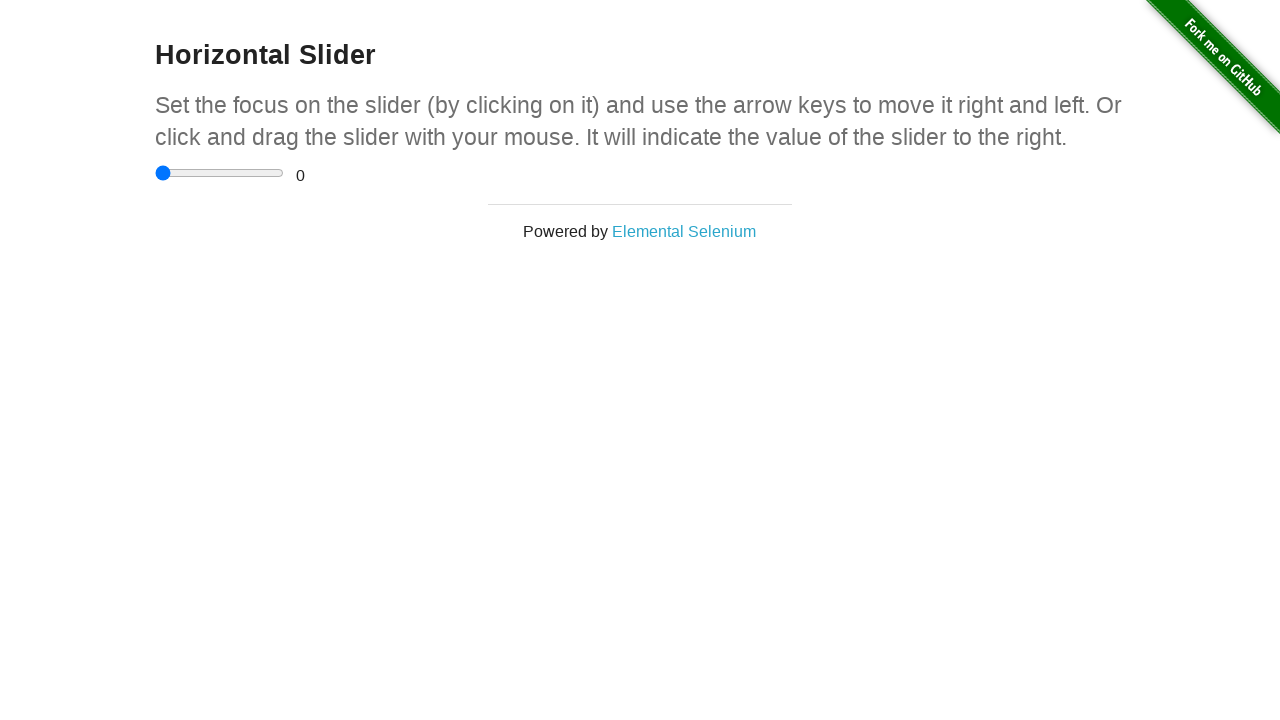

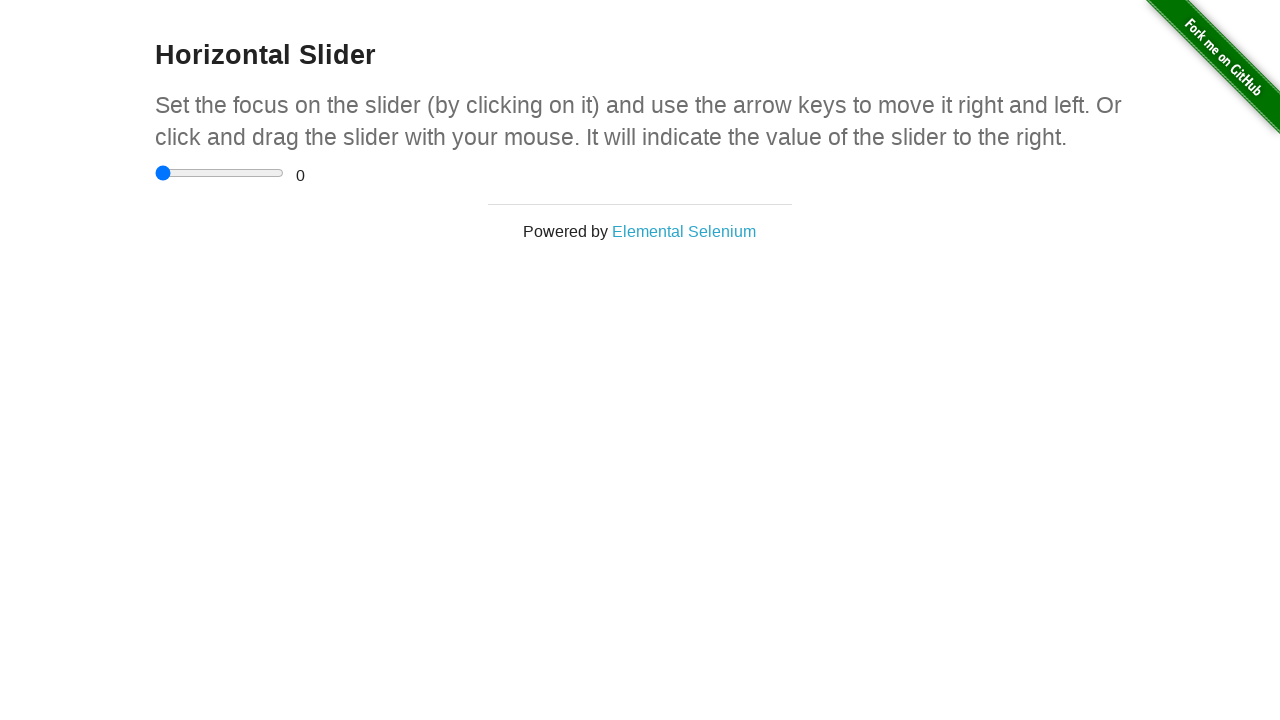